Tests that the currently active filter is highlighted in the UI

Starting URL: https://demo.playwright.dev/todomvc

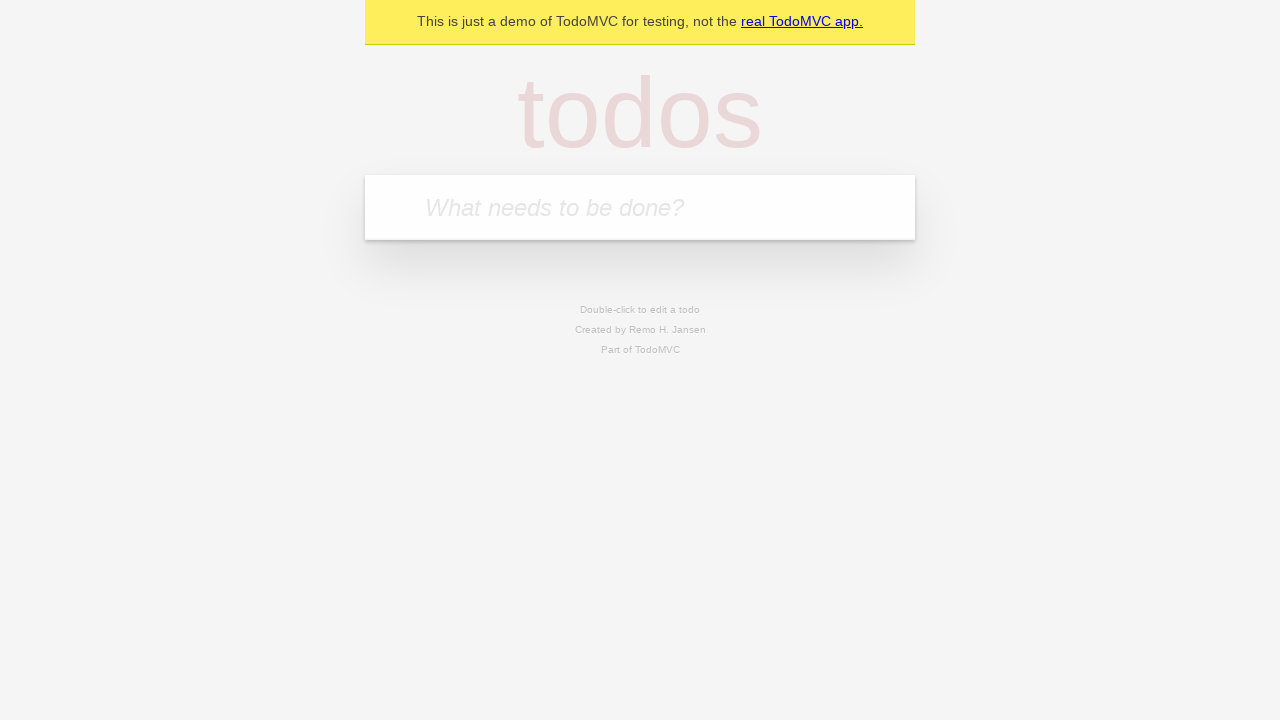

Filled first todo item 'buy some cheese' on .new-todo
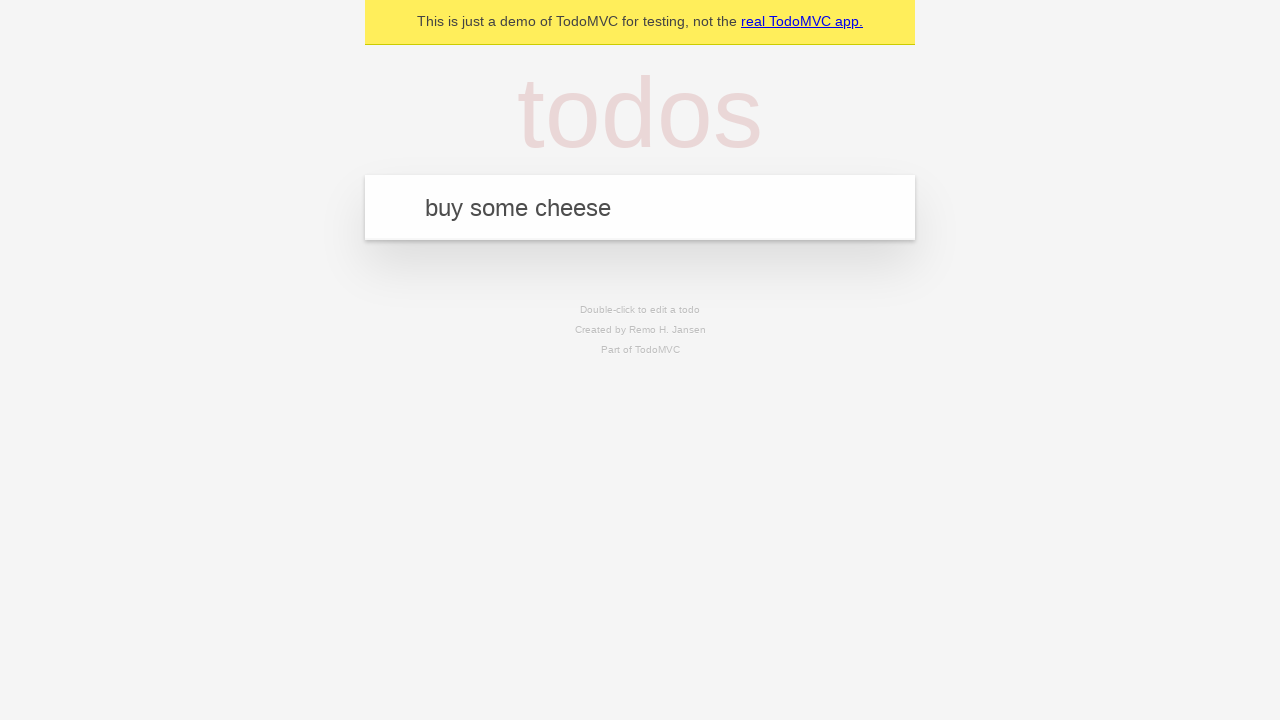

Pressed Enter to create first todo item on .new-todo
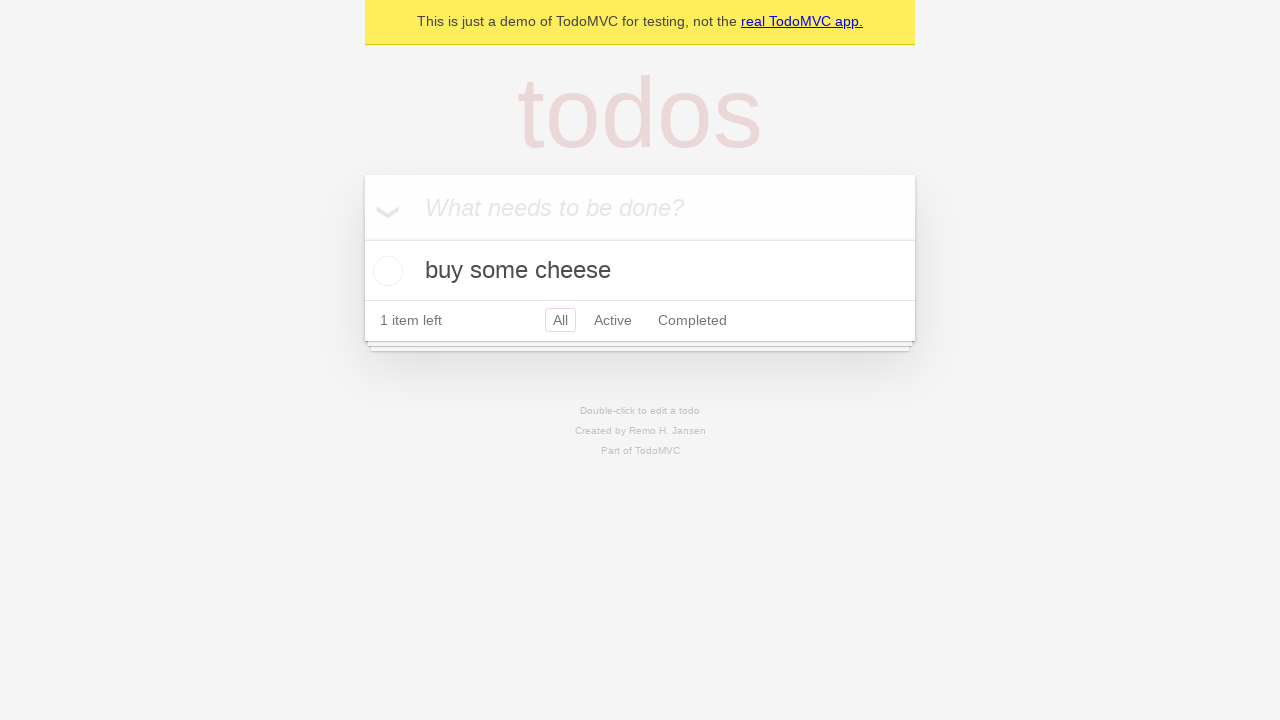

Filled second todo item 'feed the cat' on .new-todo
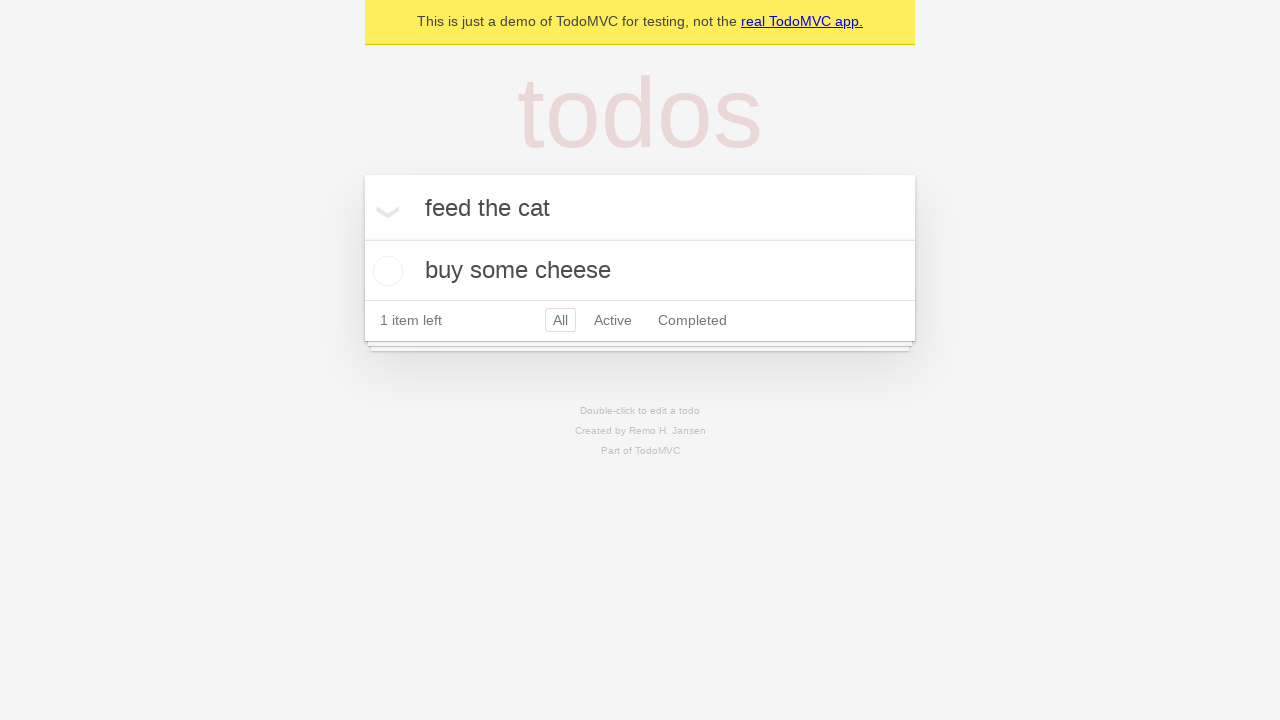

Pressed Enter to create second todo item on .new-todo
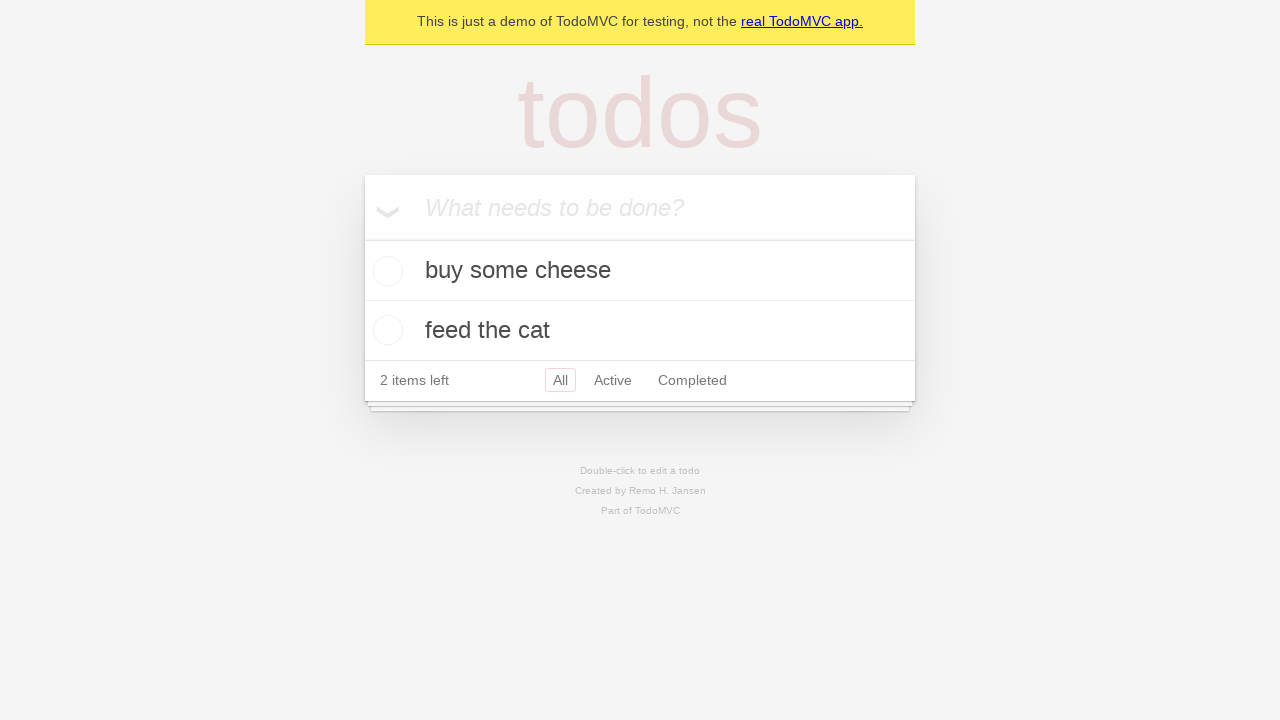

Filled third todo item 'book a doctors appointment' on .new-todo
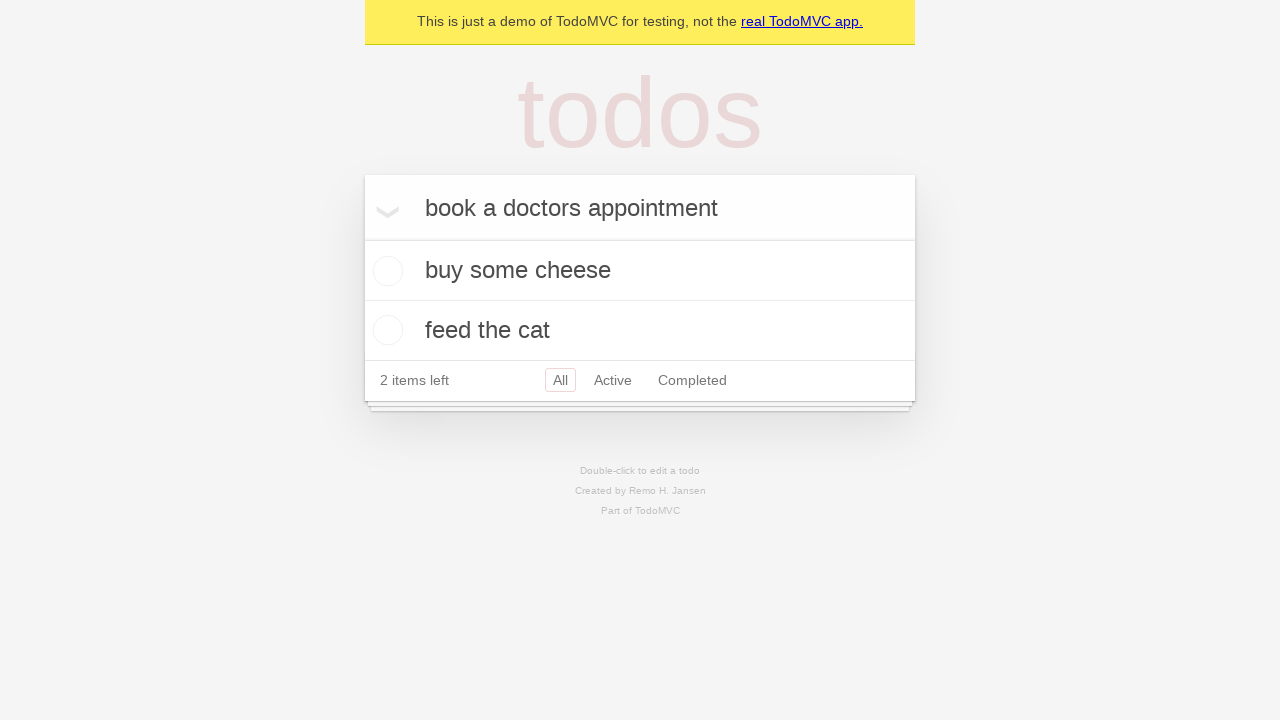

Pressed Enter to create third todo item on .new-todo
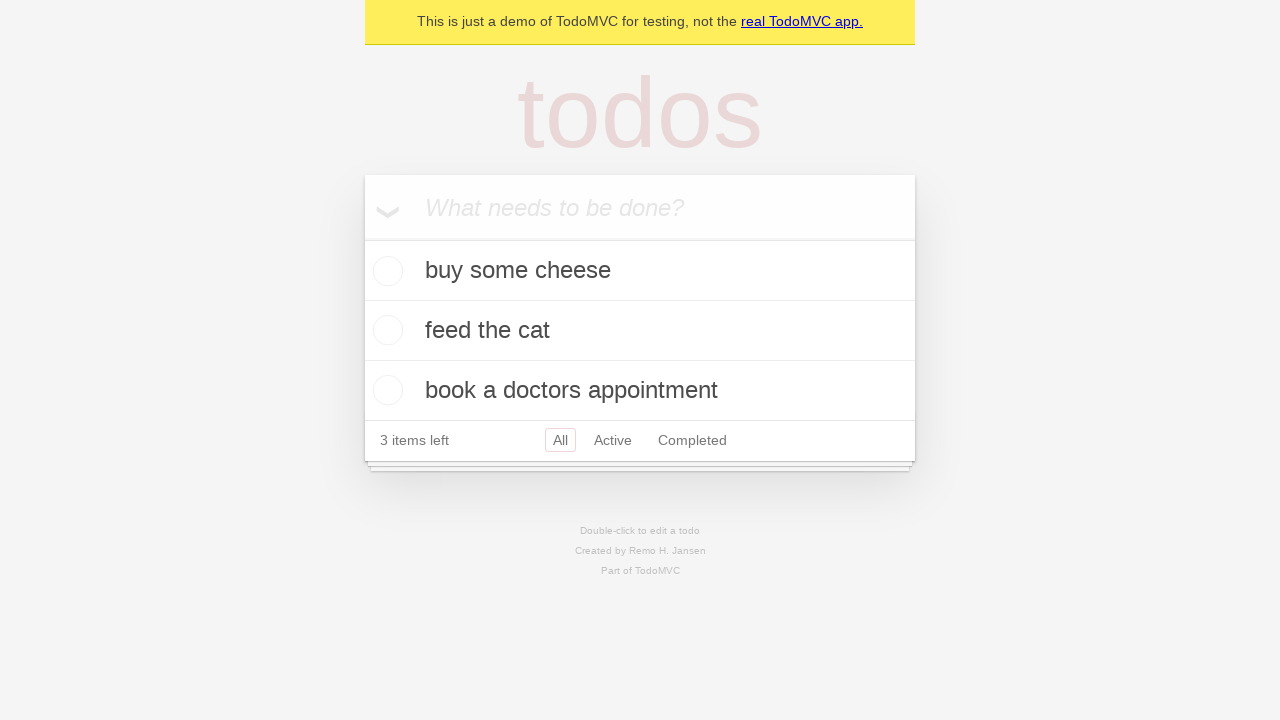

Waited for third todo item to appear in the list
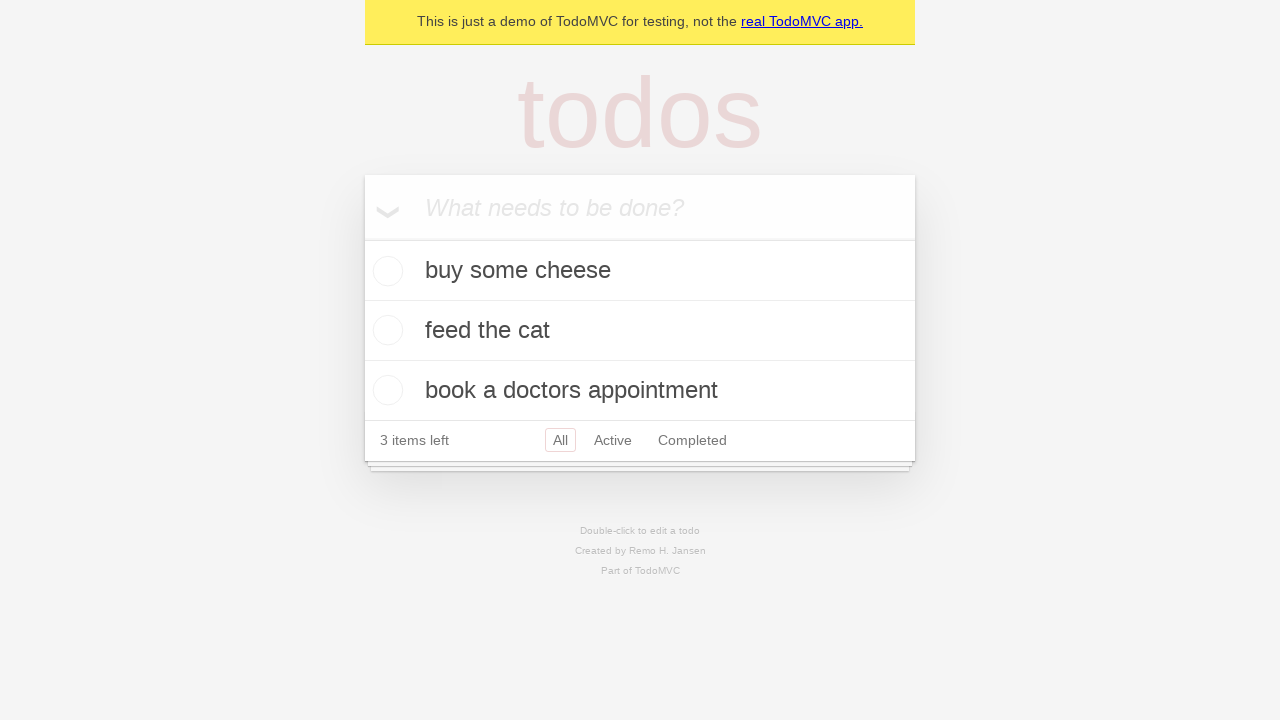

Clicked Active filter to show only active todos at (613, 440) on .filters >> text=Active
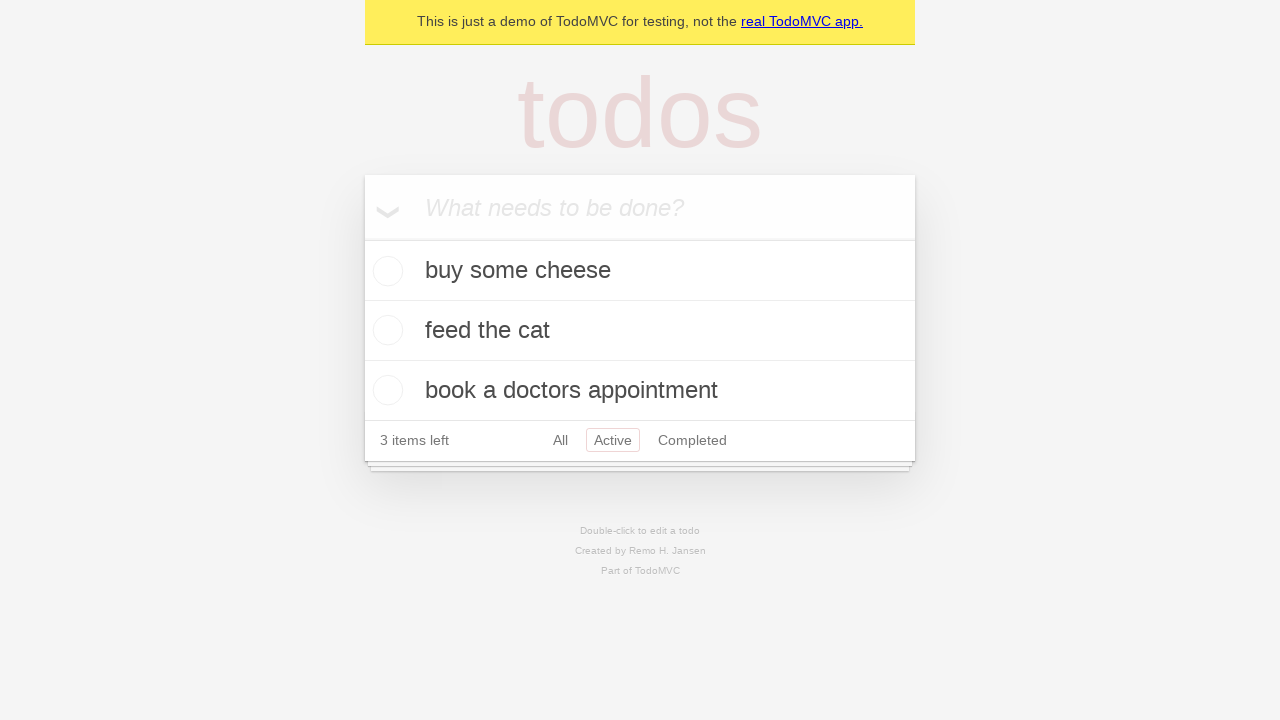

Clicked Completed filter and verified it is highlighted as currently applied filter at (692, 440) on .filters >> text=Completed
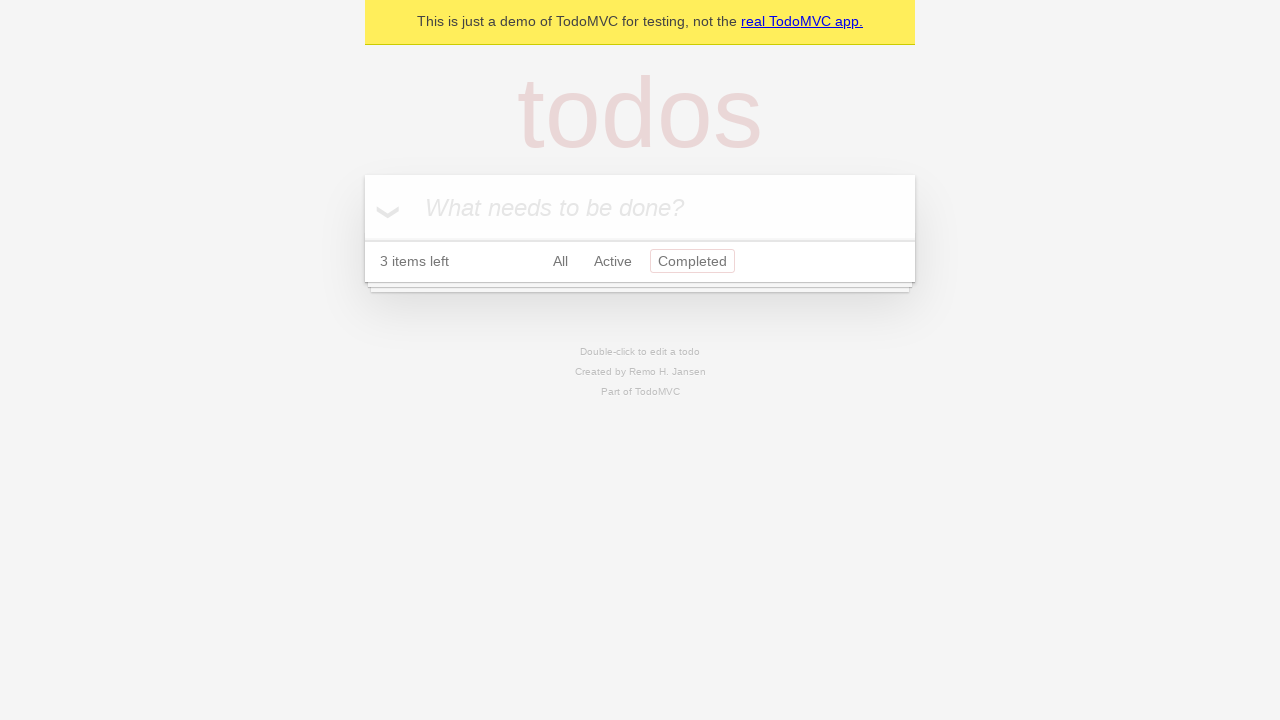

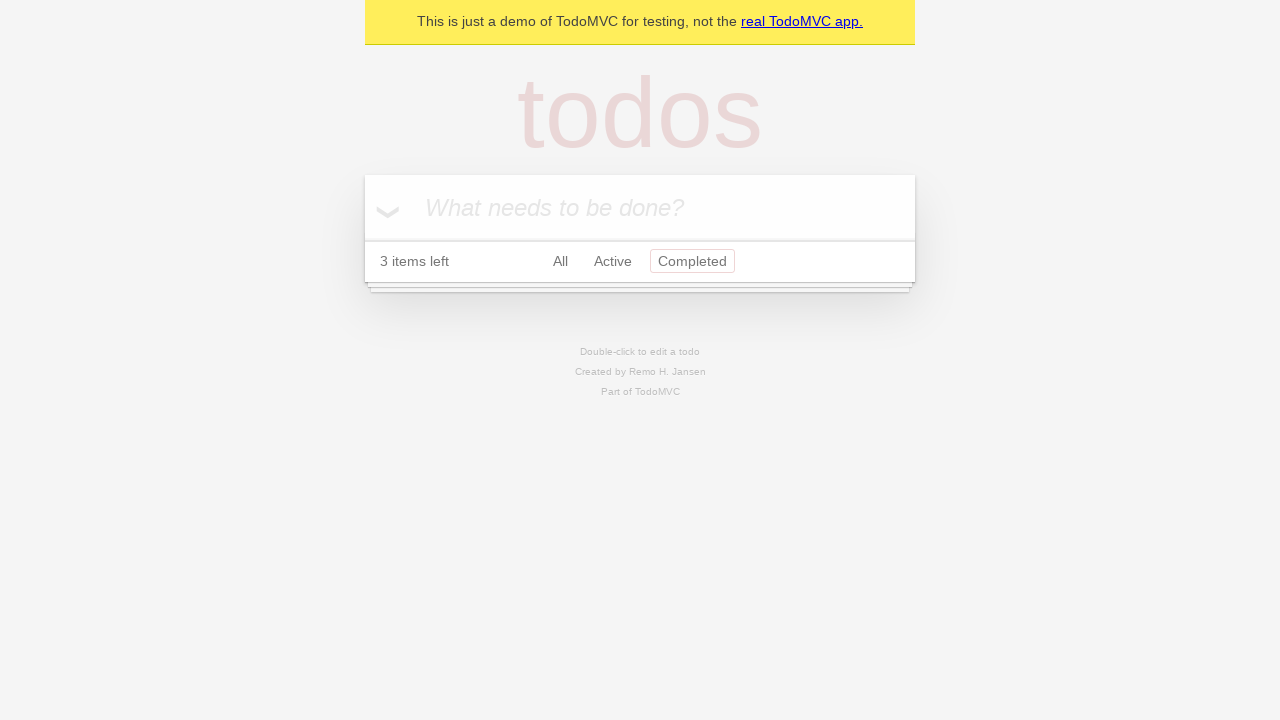